Tests e-commerce shopping flow by adding multiple vegetable/fruit items to cart, proceeding to checkout, and applying a promo code to verify discount functionality.

Starting URL: https://rahulshettyacademy.com/seleniumPractise/

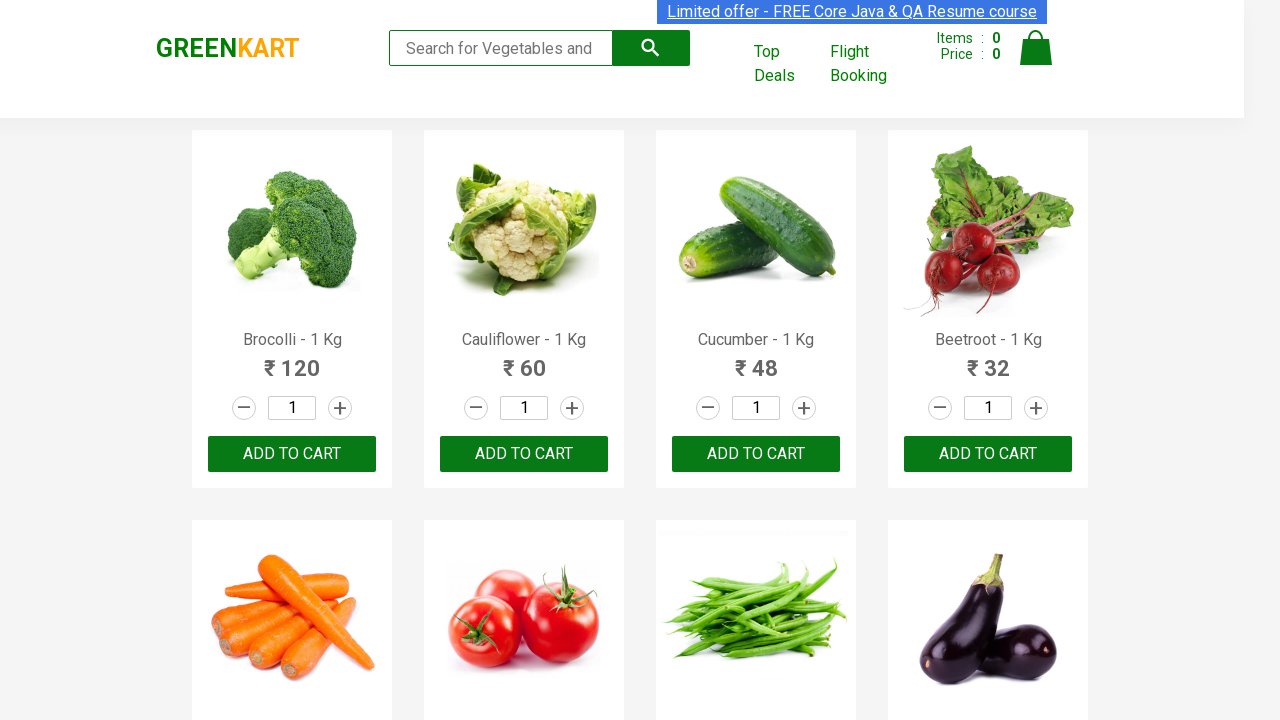

Clicked 'Add to Cart' button for cucumber at (756, 454) on xpath=//h4[contains(translate(text(), 'ABCDEFGHIJKLMNOPQRSTUVWXYZ', 'abcdefghijk
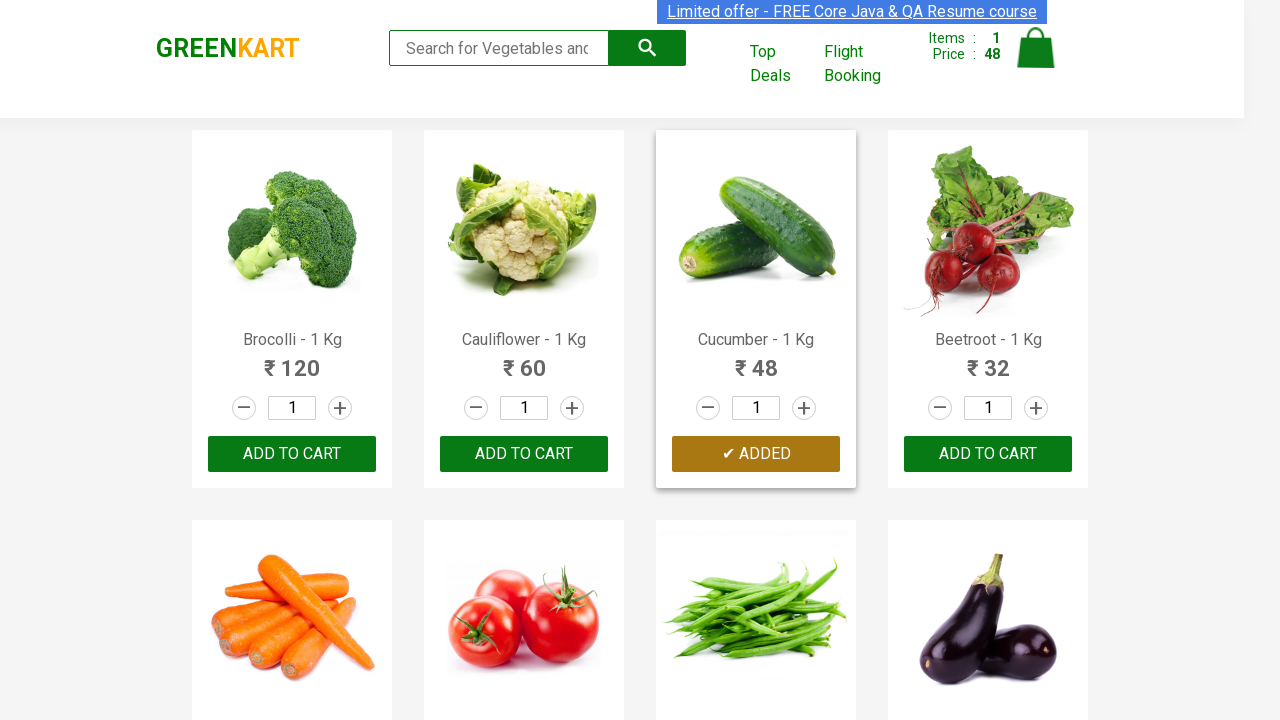

Clicked 'Add to Cart' button for tomato at (524, 360) on xpath=//h4[contains(translate(text(), 'ABCDEFGHIJKLMNOPQRSTUVWXYZ', 'abcdefghijk
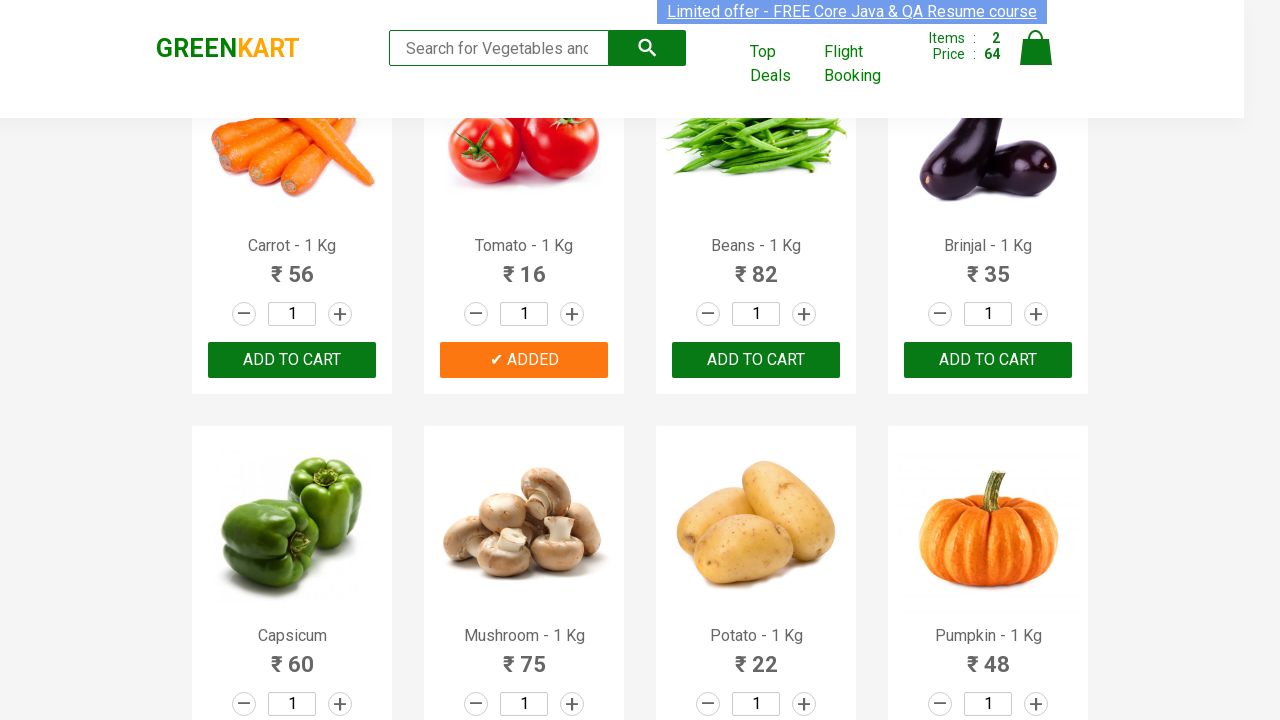

Clicked 'Add to Cart' button for carrot at (292, 360) on xpath=//h4[contains(translate(text(), 'ABCDEFGHIJKLMNOPQRSTUVWXYZ', 'abcdefghijk
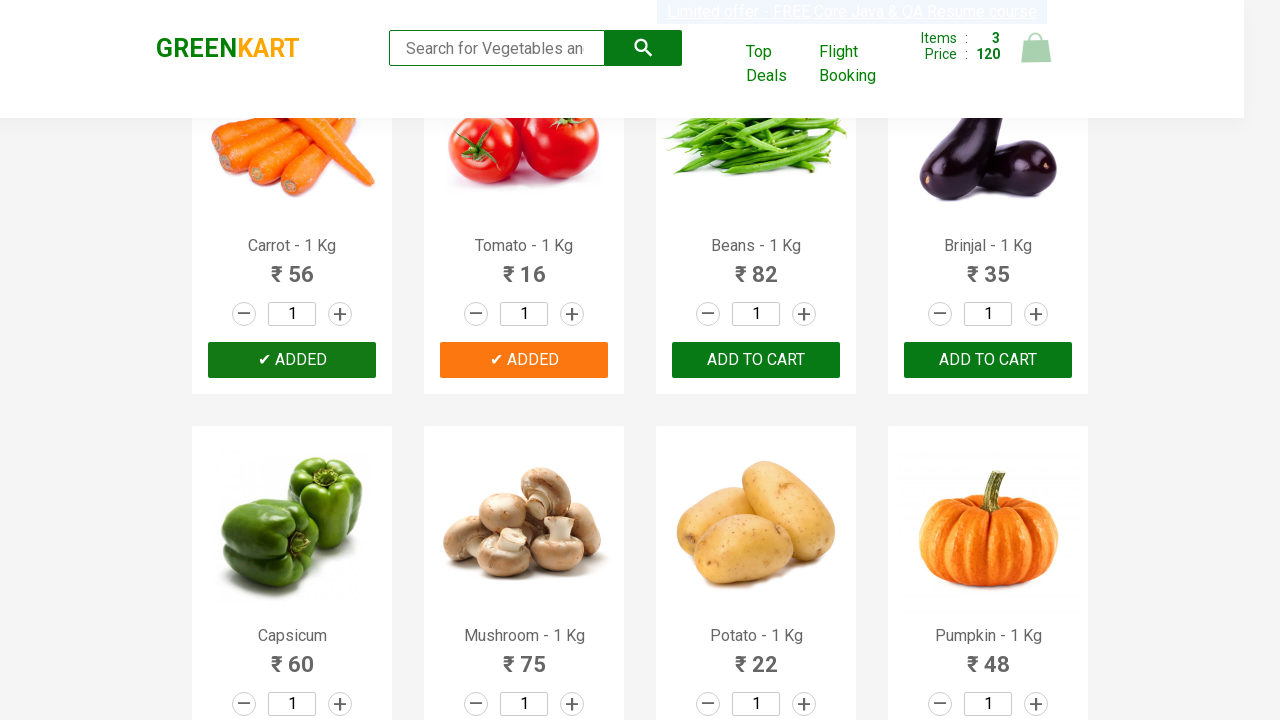

Clicked 'Add to Cart' button for banana at (988, 360) on xpath=//h4[contains(translate(text(), 'ABCDEFGHIJKLMNOPQRSTUVWXYZ', 'abcdefghijk
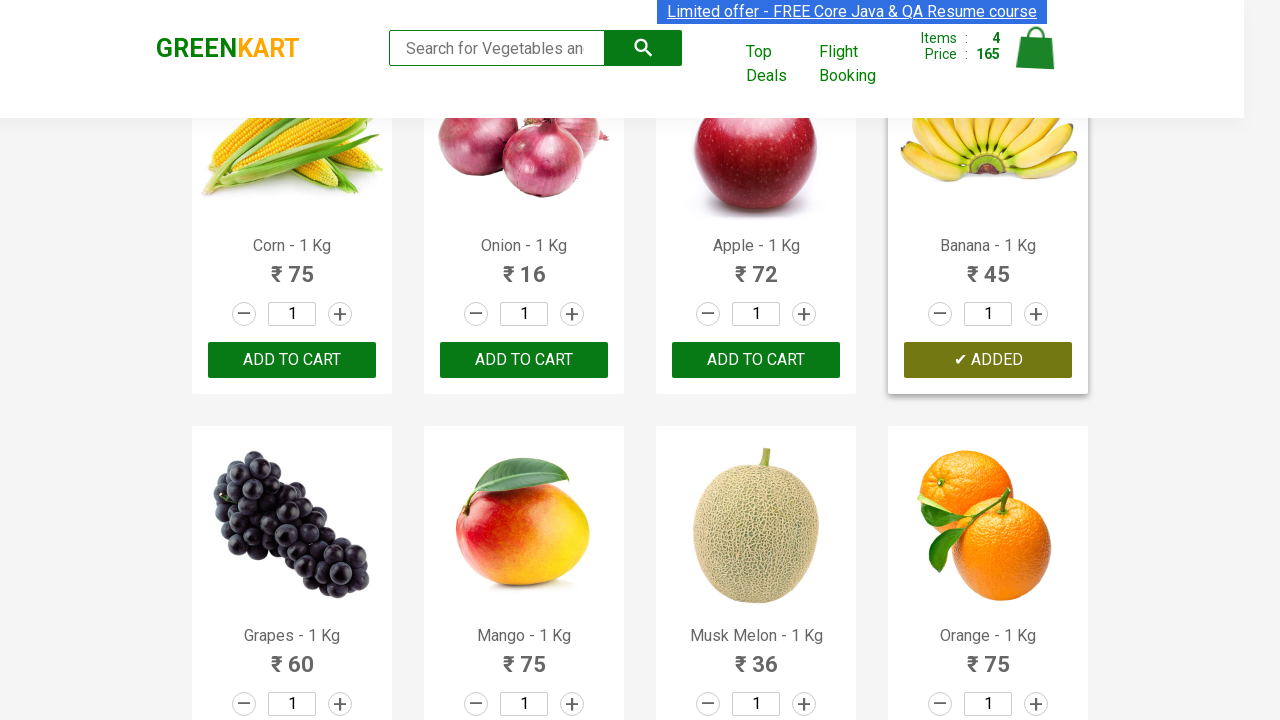

Clicked 'Add to Cart' button for corn at (292, 360) on xpath=//h4[contains(translate(text(), 'ABCDEFGHIJKLMNOPQRSTUVWXYZ', 'abcdefghijk
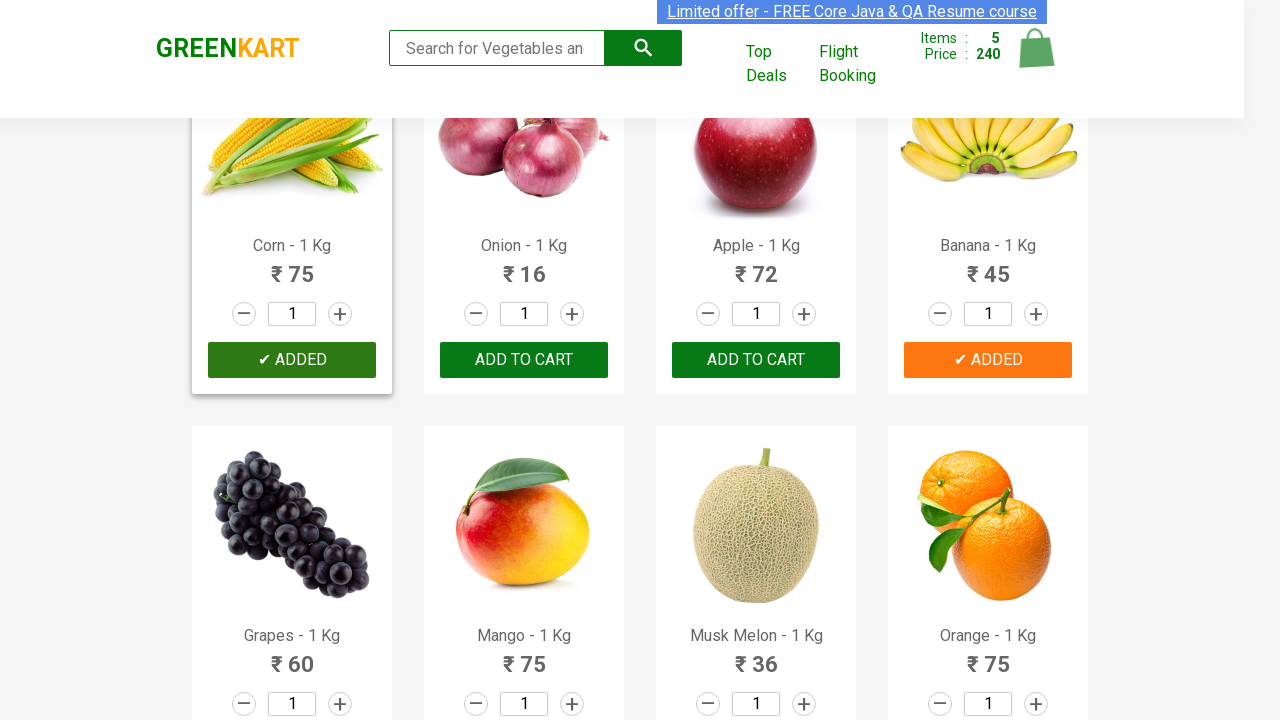

Clicked cart icon to view cart at (1036, 59) on xpath=//a[@class='cart-icon']
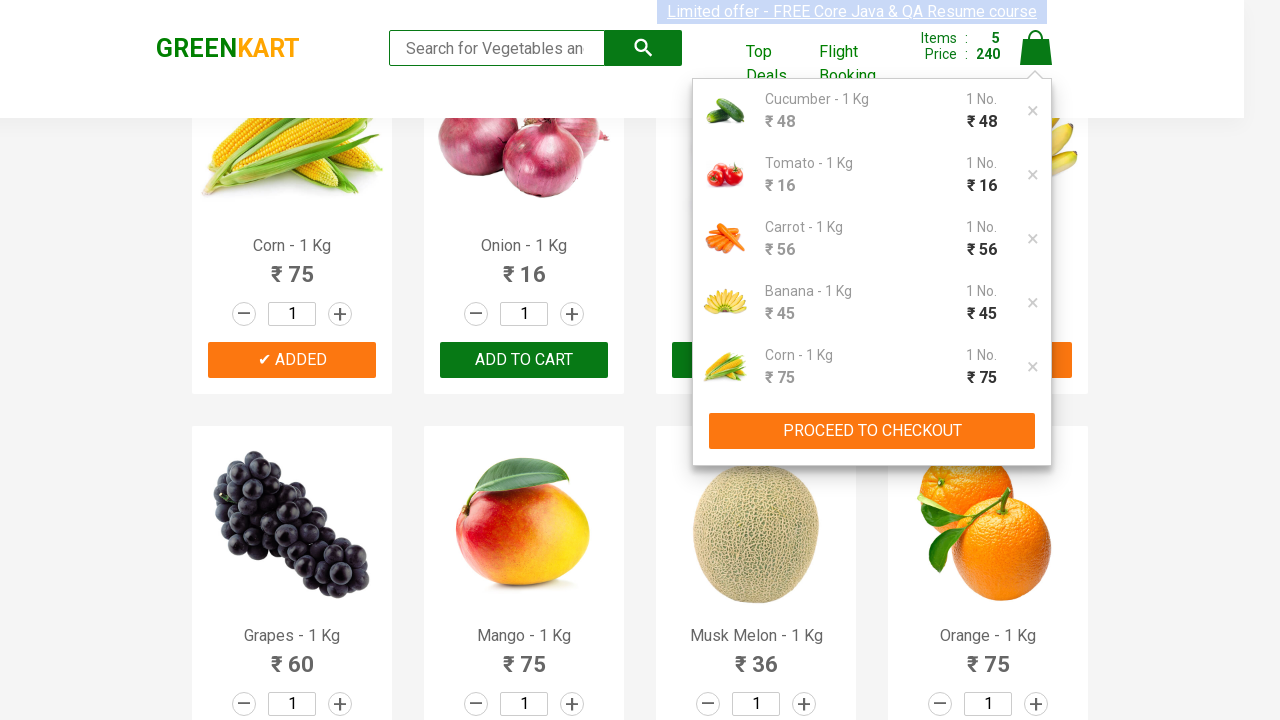

Clicked 'Proceed to Checkout' button at (872, 431) on xpath=//button[text()='PROCEED TO CHECKOUT']
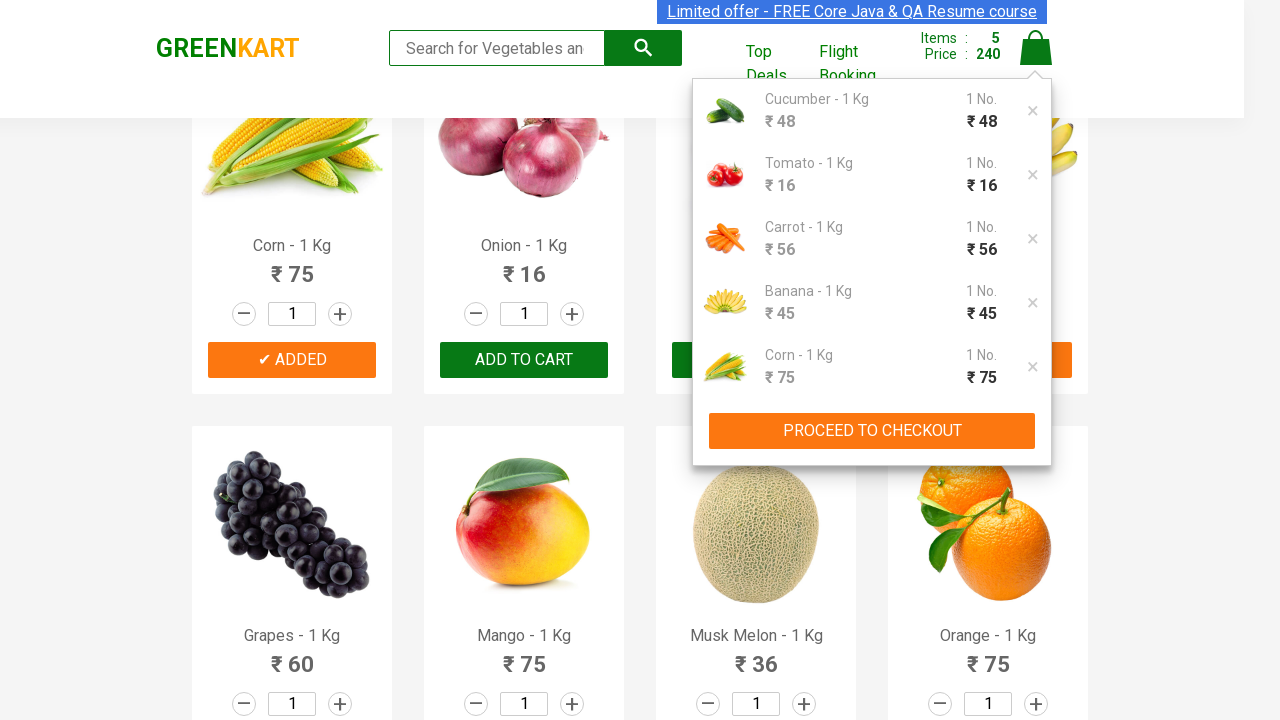

Promo code input field is now visible
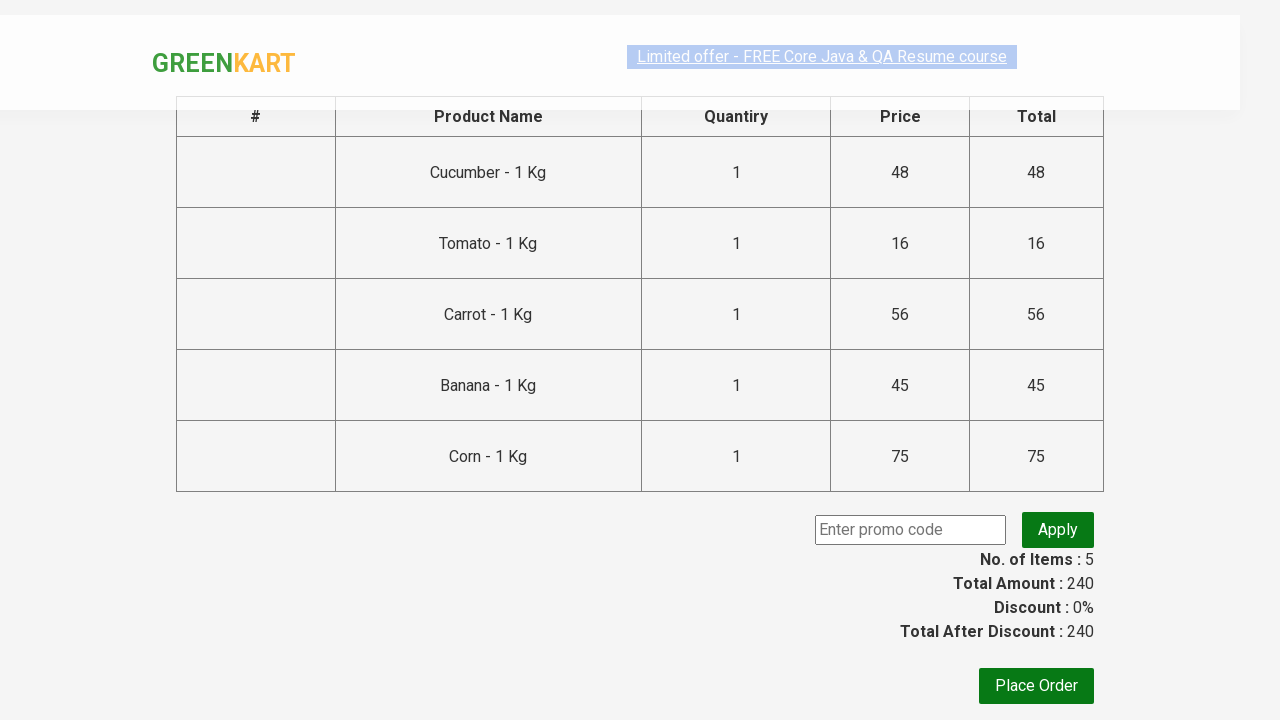

Entered promo code 'rahulshettyacademy' on xpath=//input[@class='promoCode']
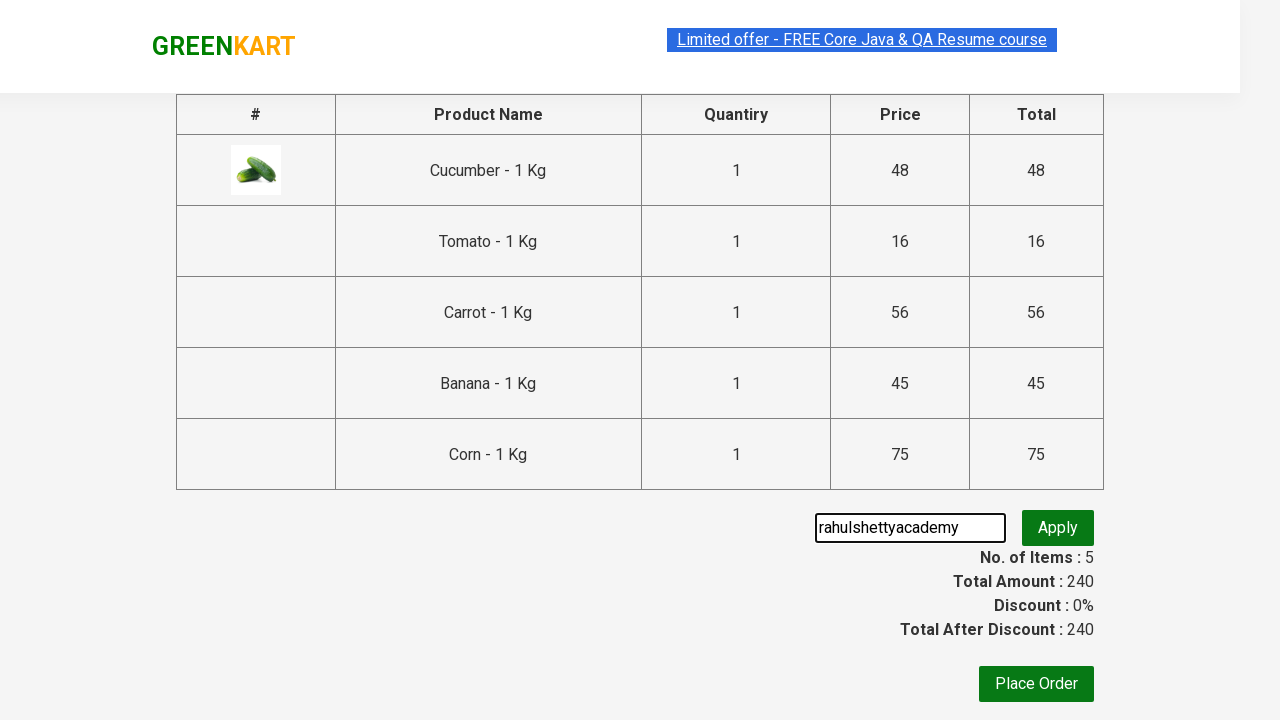

Clicked 'Apply' button to apply promo code at (1058, 530) on xpath=//button[text()='Apply']
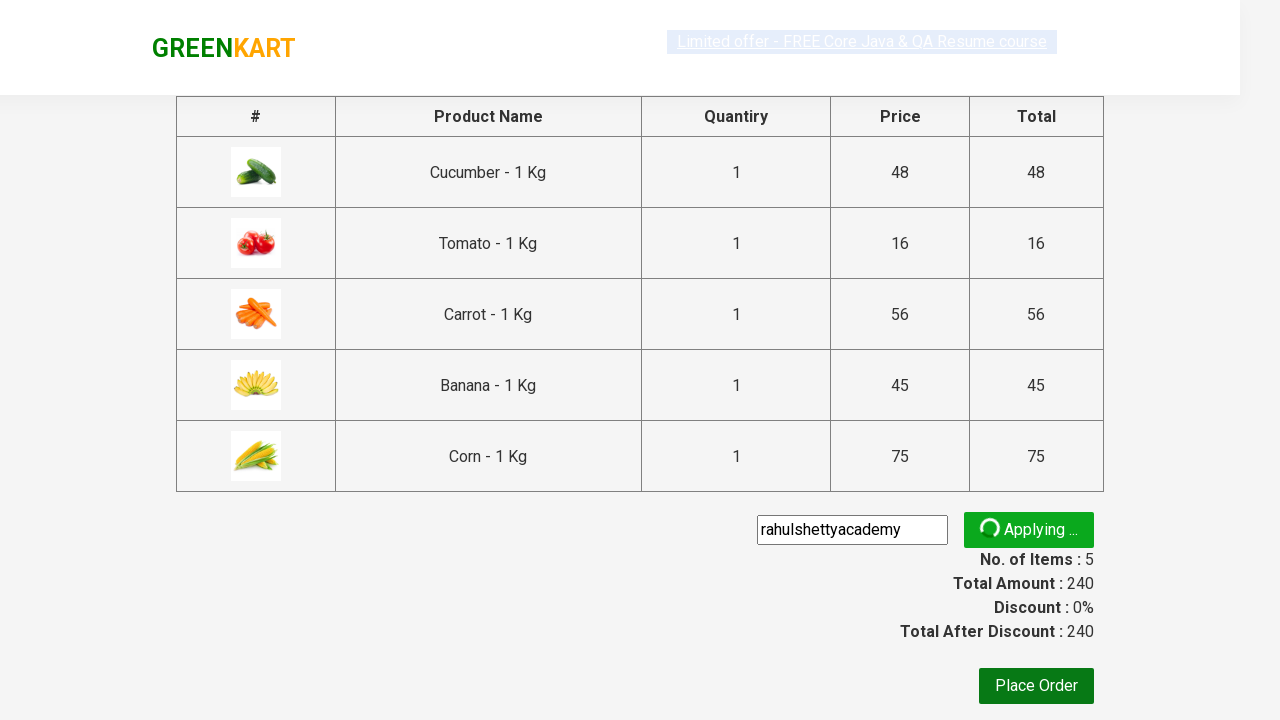

Promo discount successfully applied and message displayed
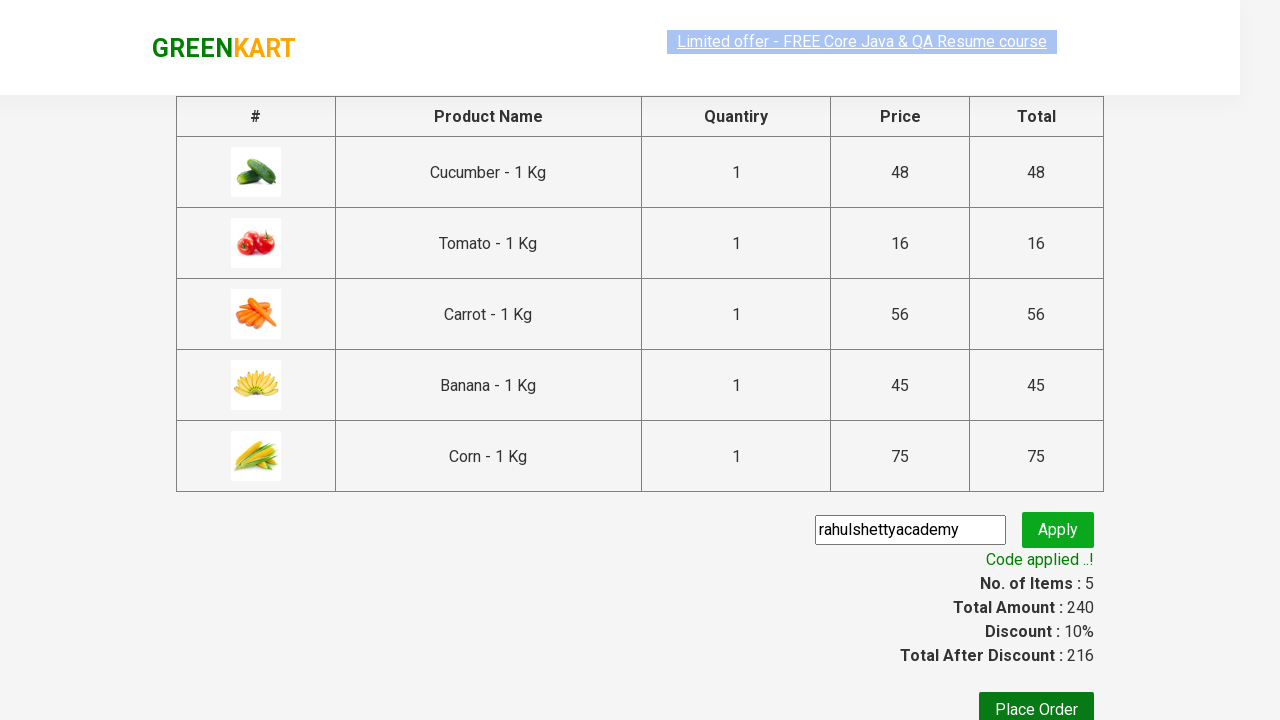

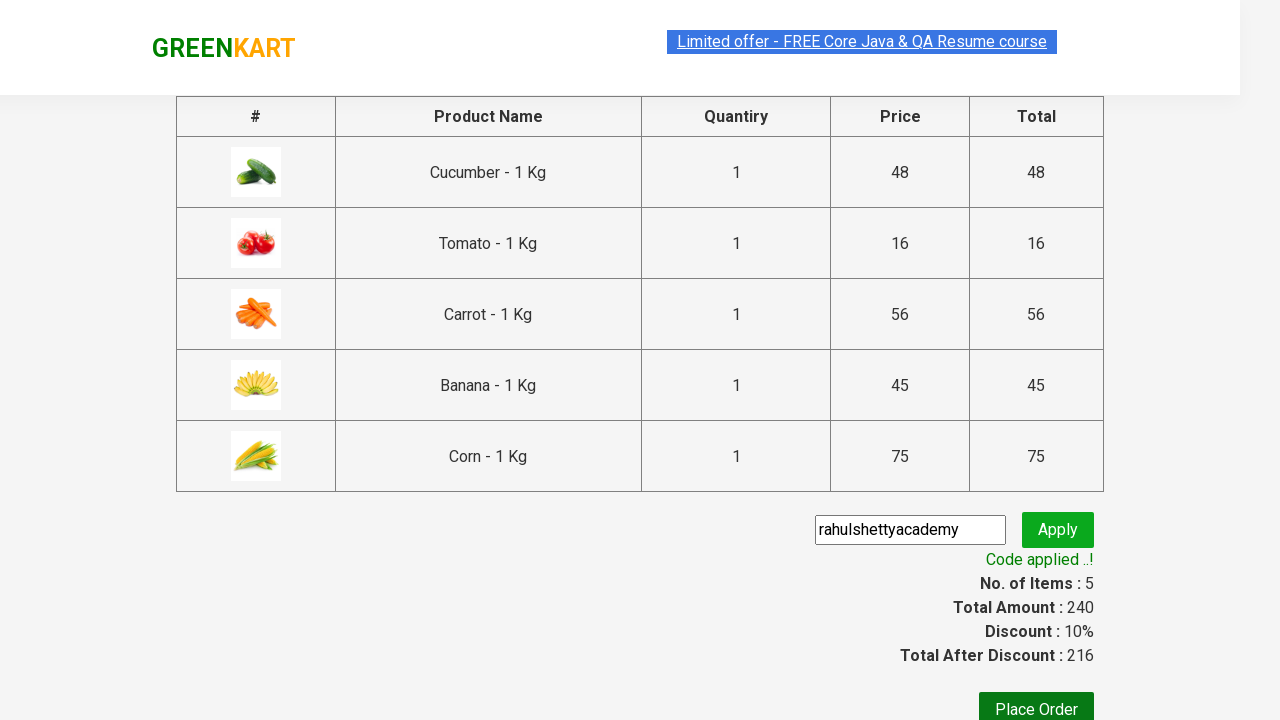